Tests that new todo items are appended to the bottom of the list by creating 3 items and verifying count.

Starting URL: https://demo.playwright.dev/todomvc

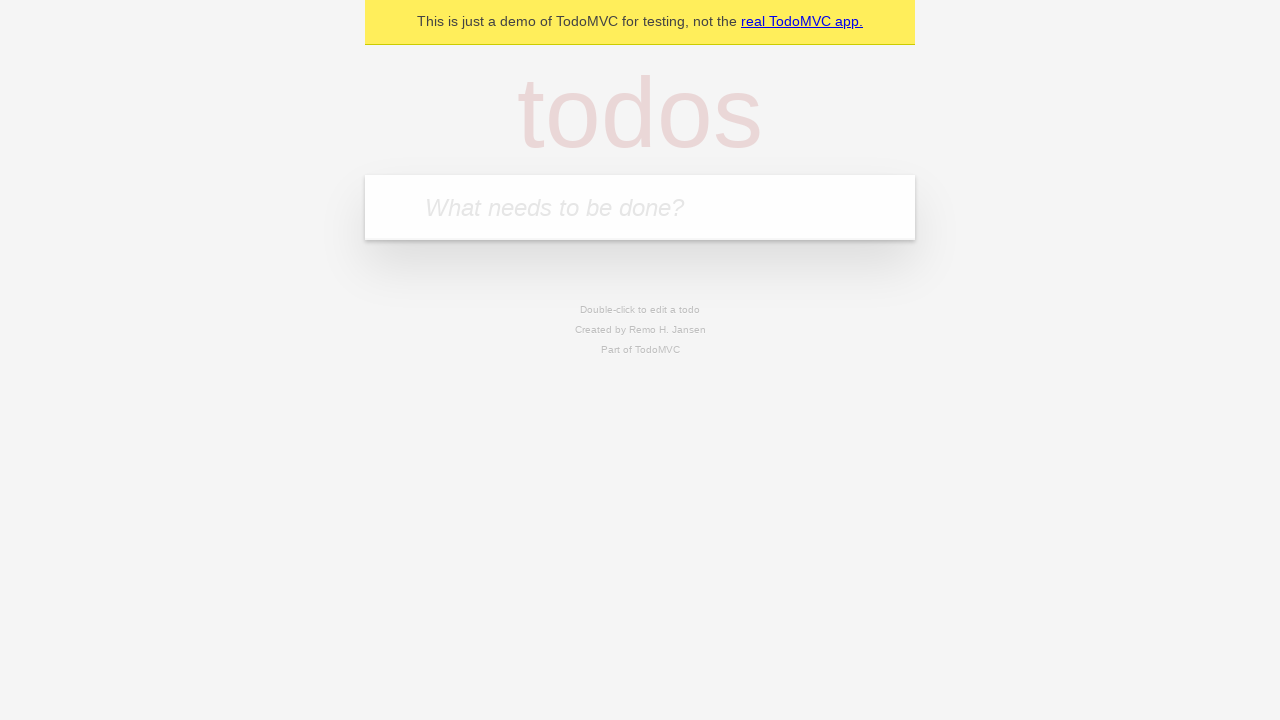

Located the 'What needs to be done?' input field
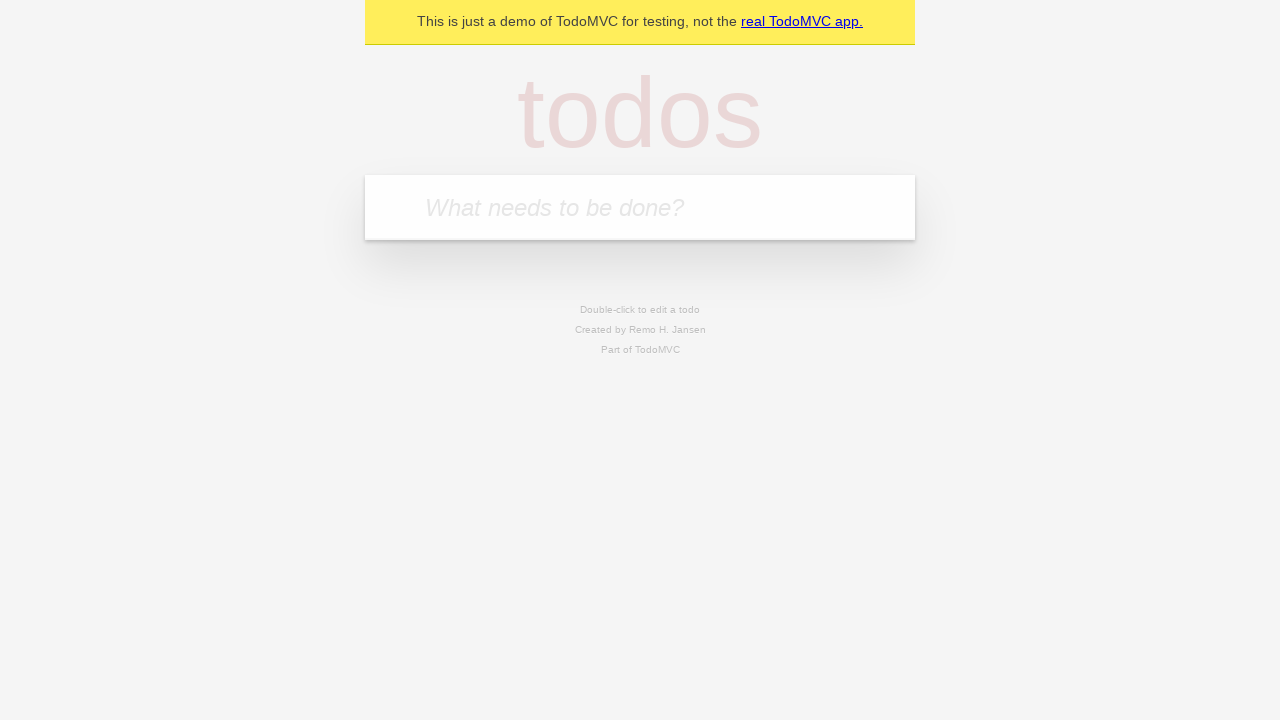

Filled input with 'buy some cheese' on internal:attr=[placeholder="What needs to be done?"i]
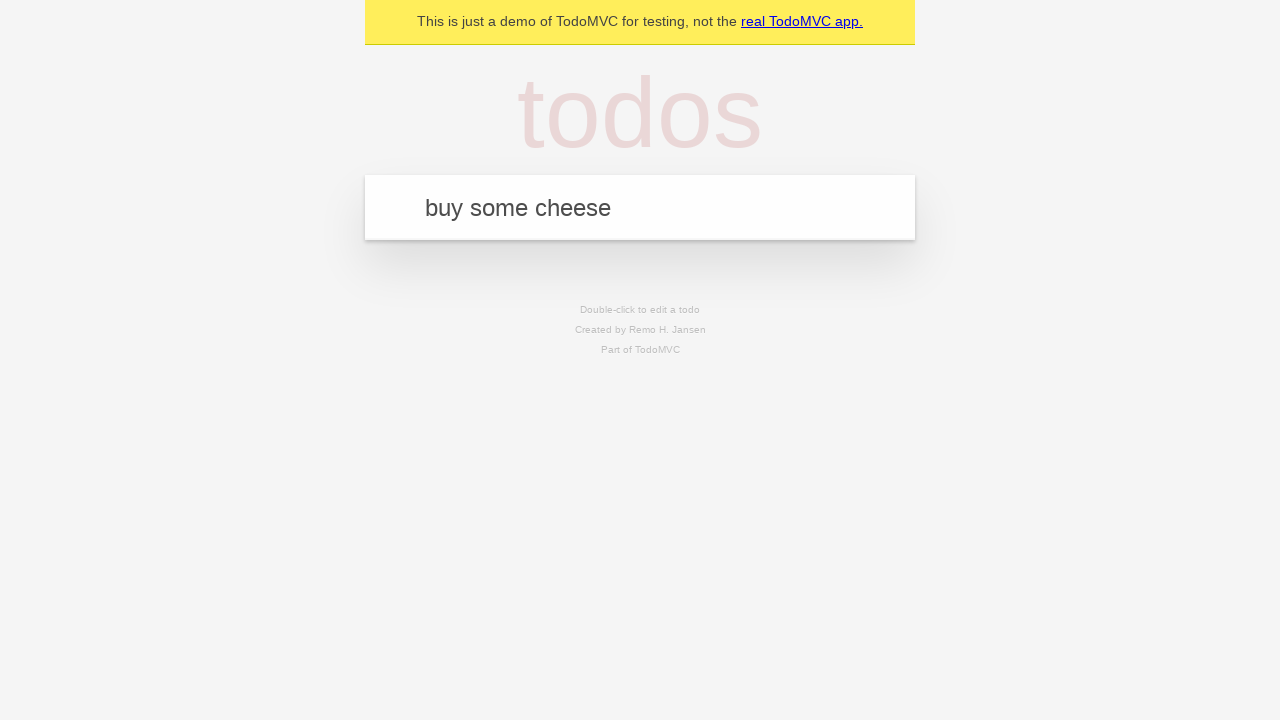

Pressed Enter to create first todo item on internal:attr=[placeholder="What needs to be done?"i]
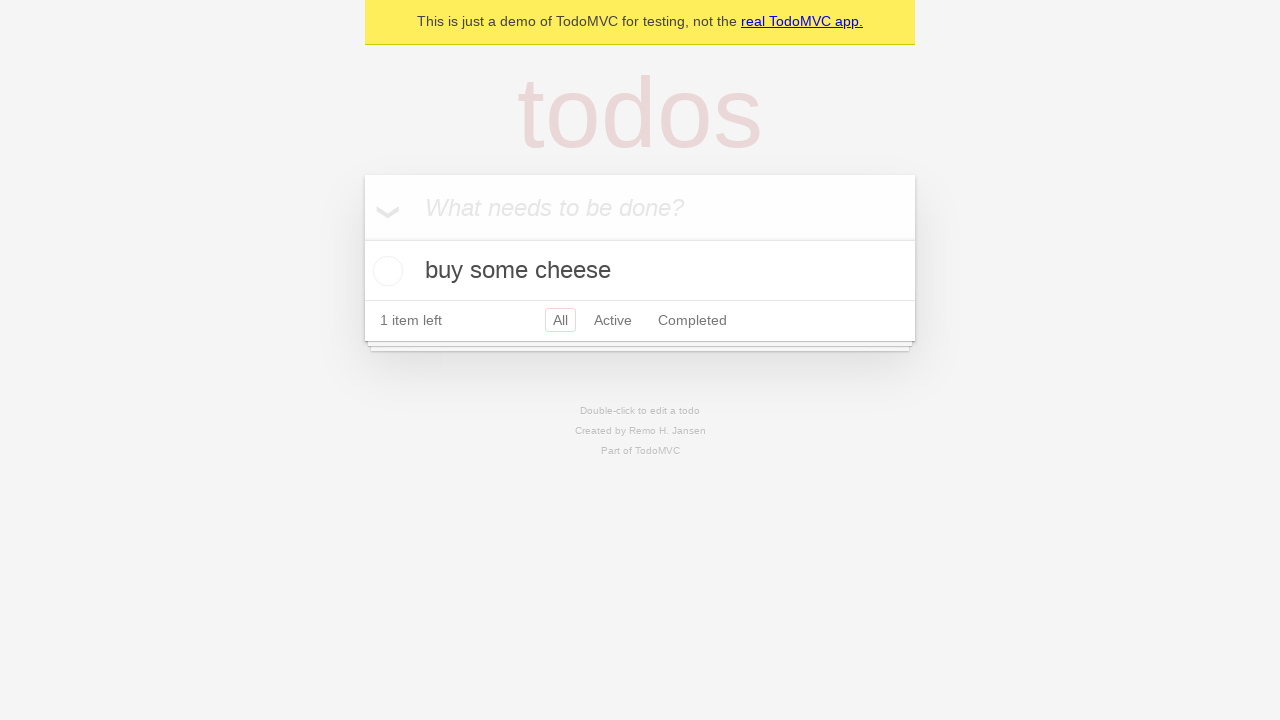

Filled input with 'feed the cat' on internal:attr=[placeholder="What needs to be done?"i]
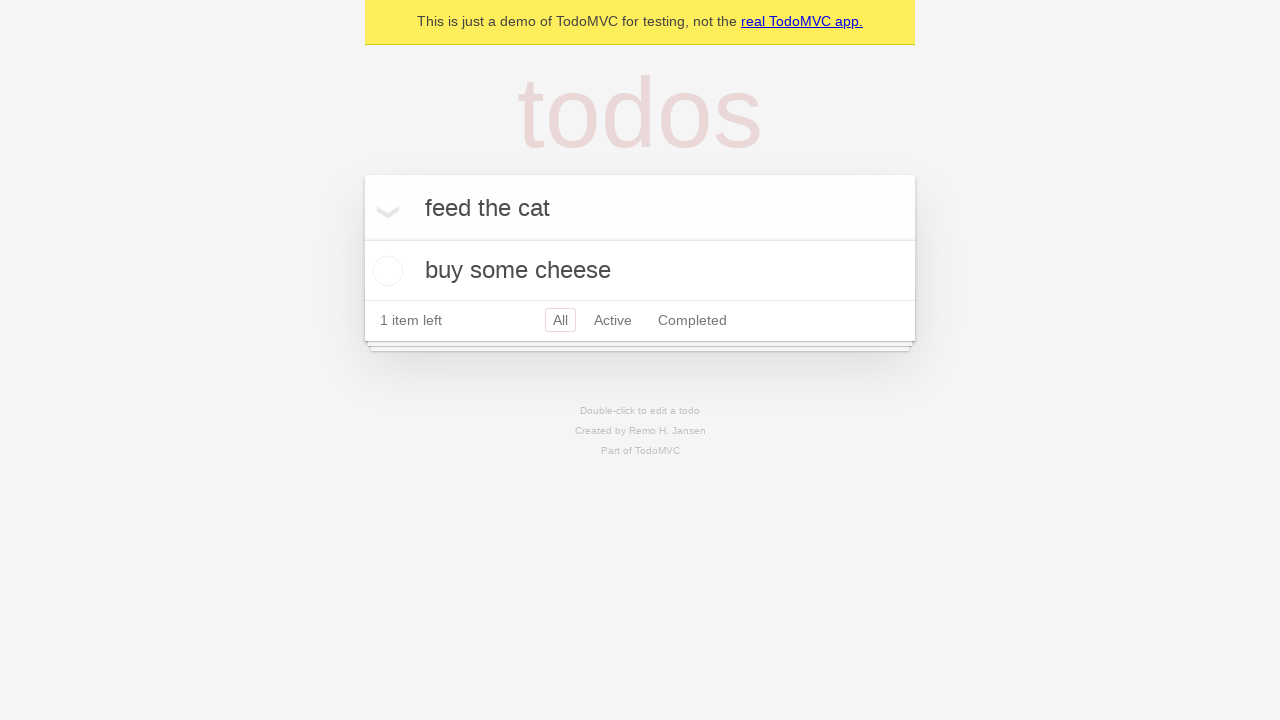

Pressed Enter to create second todo item on internal:attr=[placeholder="What needs to be done?"i]
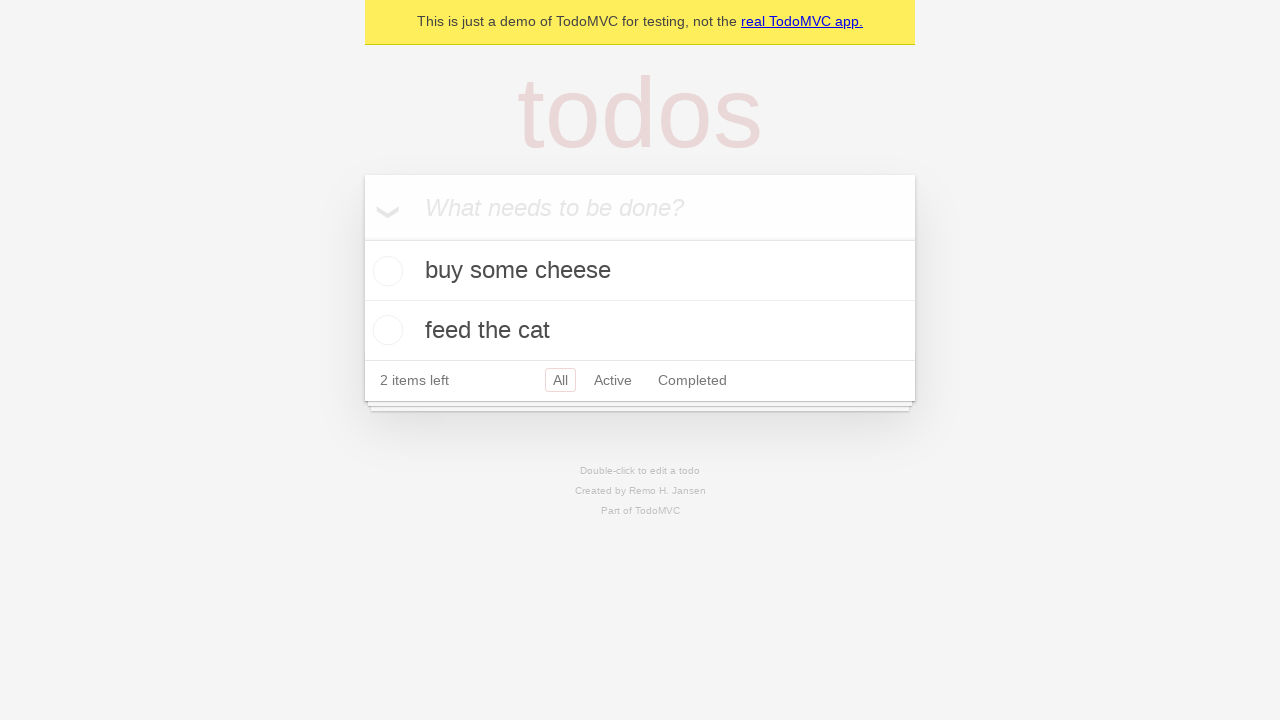

Filled input with 'book a doctors appointment' on internal:attr=[placeholder="What needs to be done?"i]
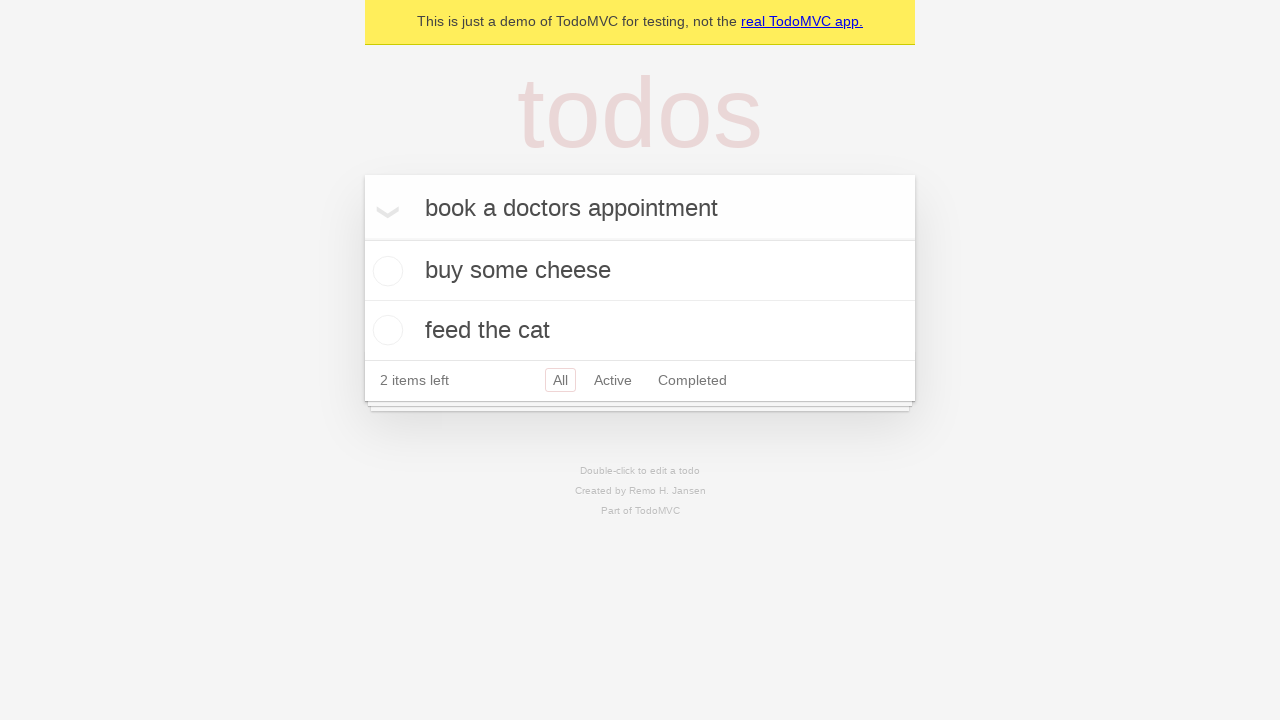

Pressed Enter to create third todo item on internal:attr=[placeholder="What needs to be done?"i]
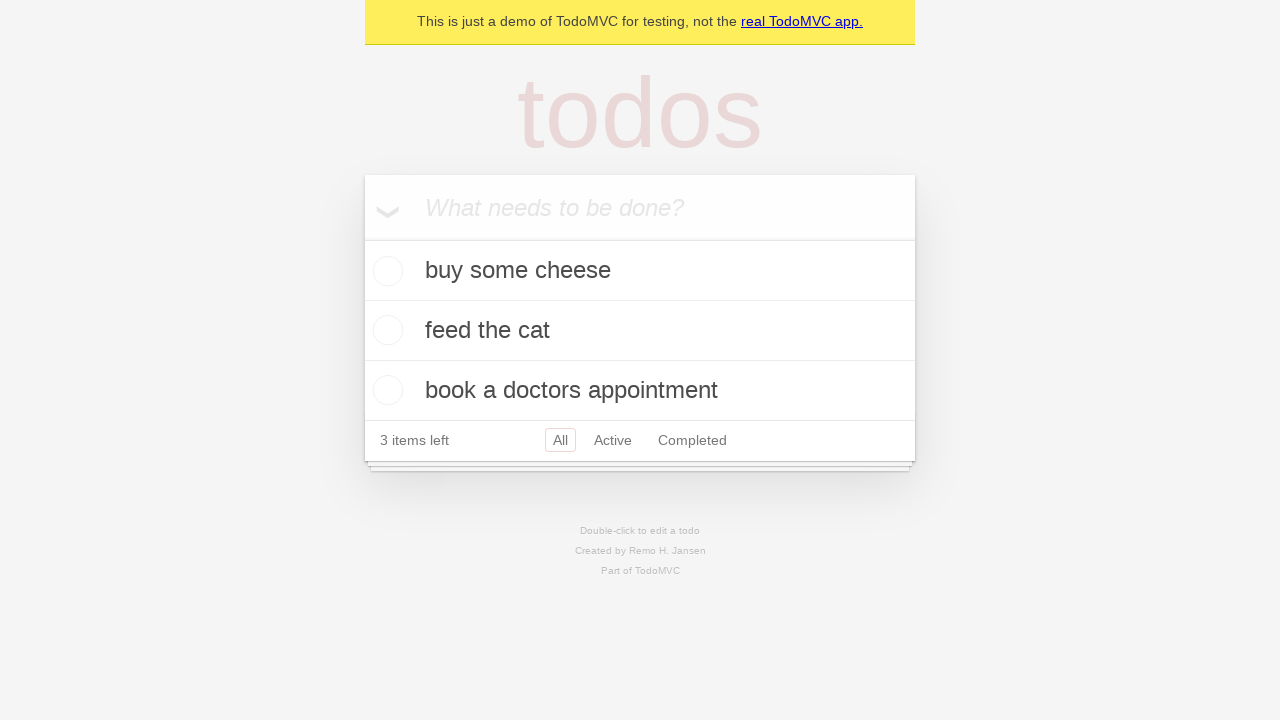

Waited for todo count indicator to appear
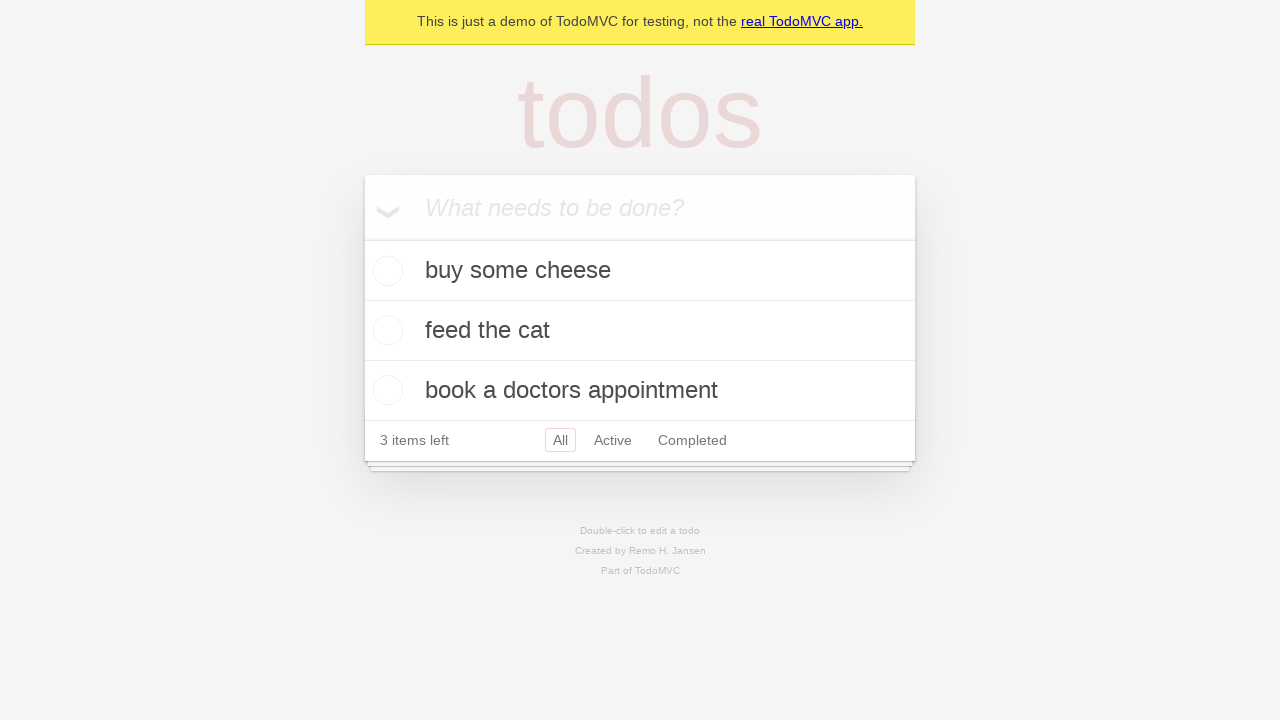

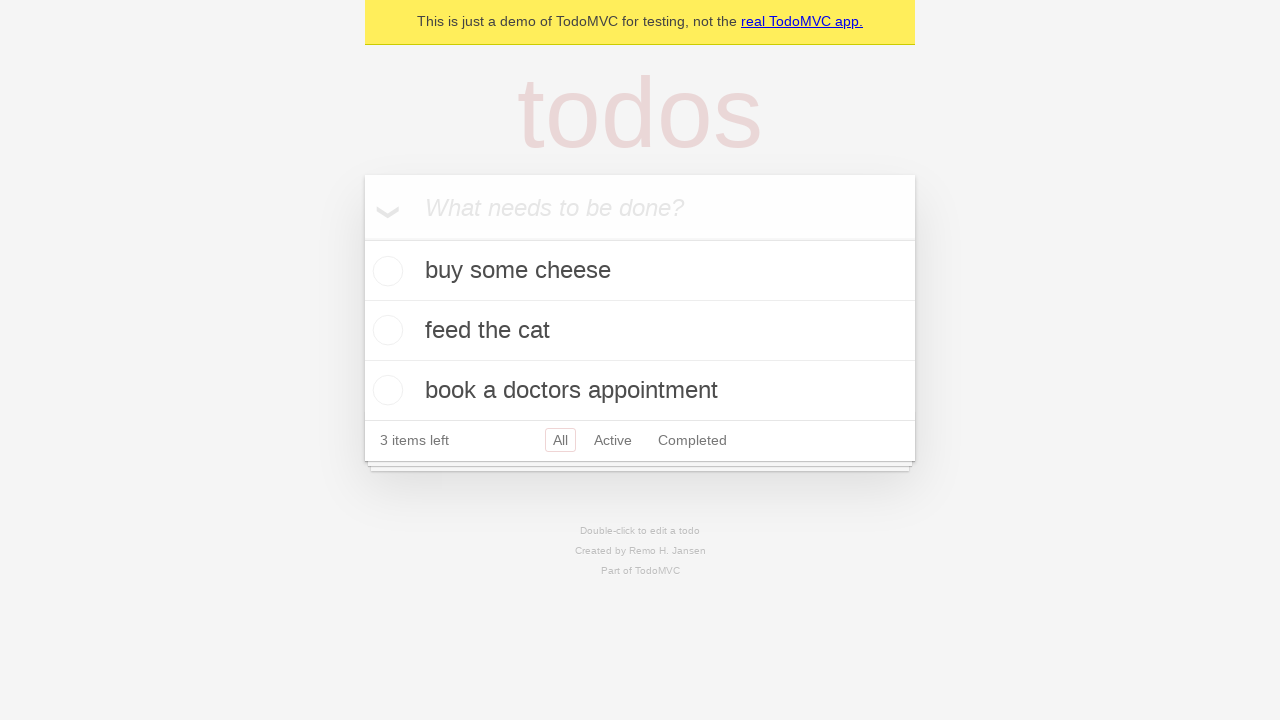